Tests login with empty password field and verifies password required error message

Starting URL: https://www.saucedemo.com/

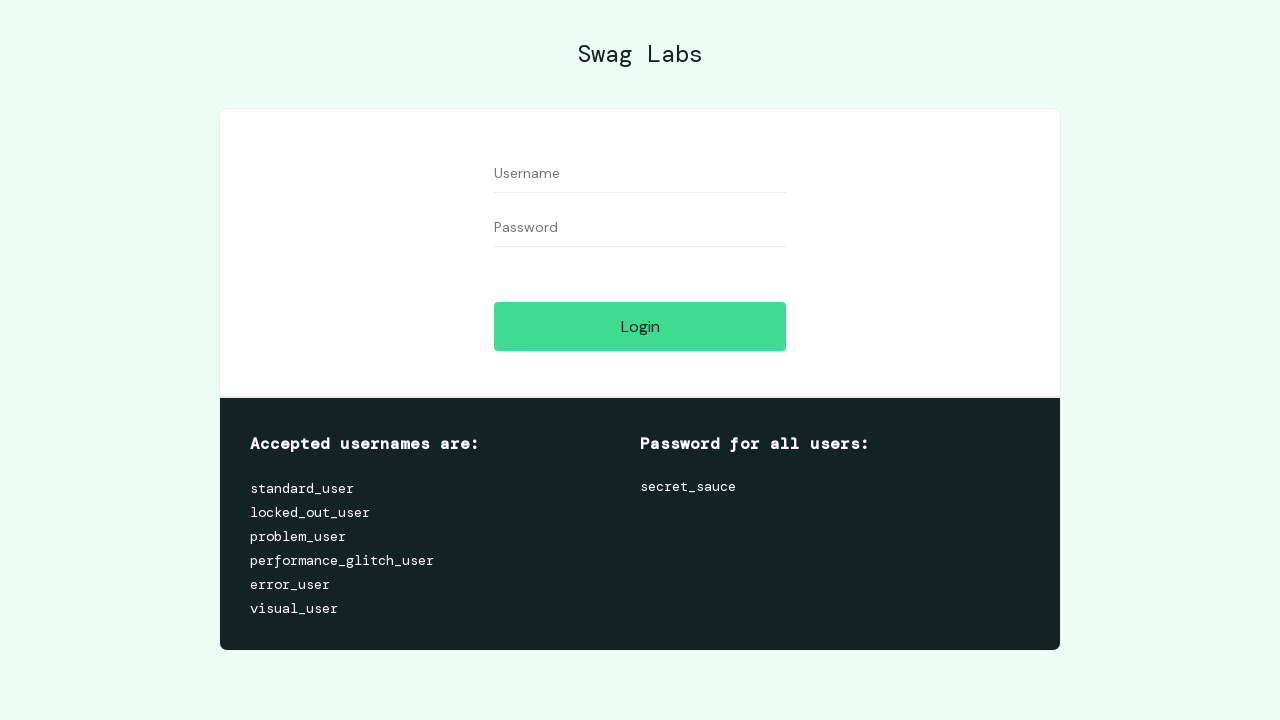

Filled username field with 'standard_user' on #user-name
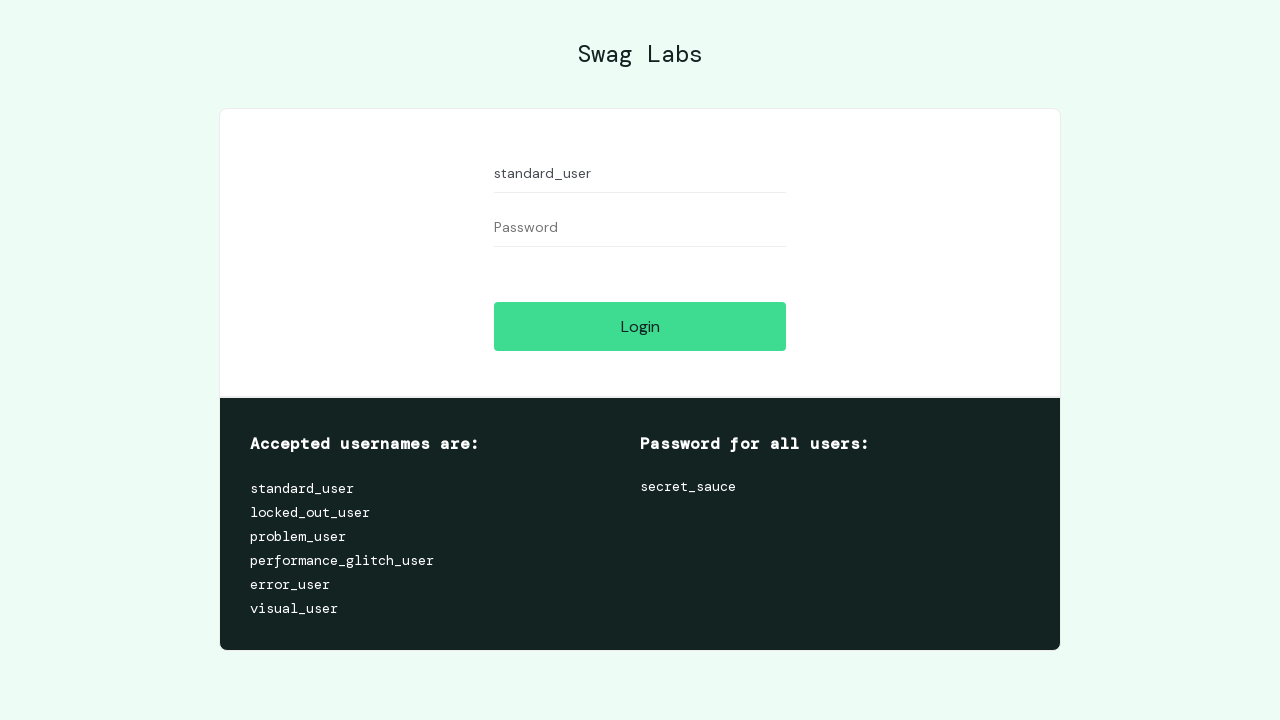

Clicked login button without entering password at (640, 326) on #login-button
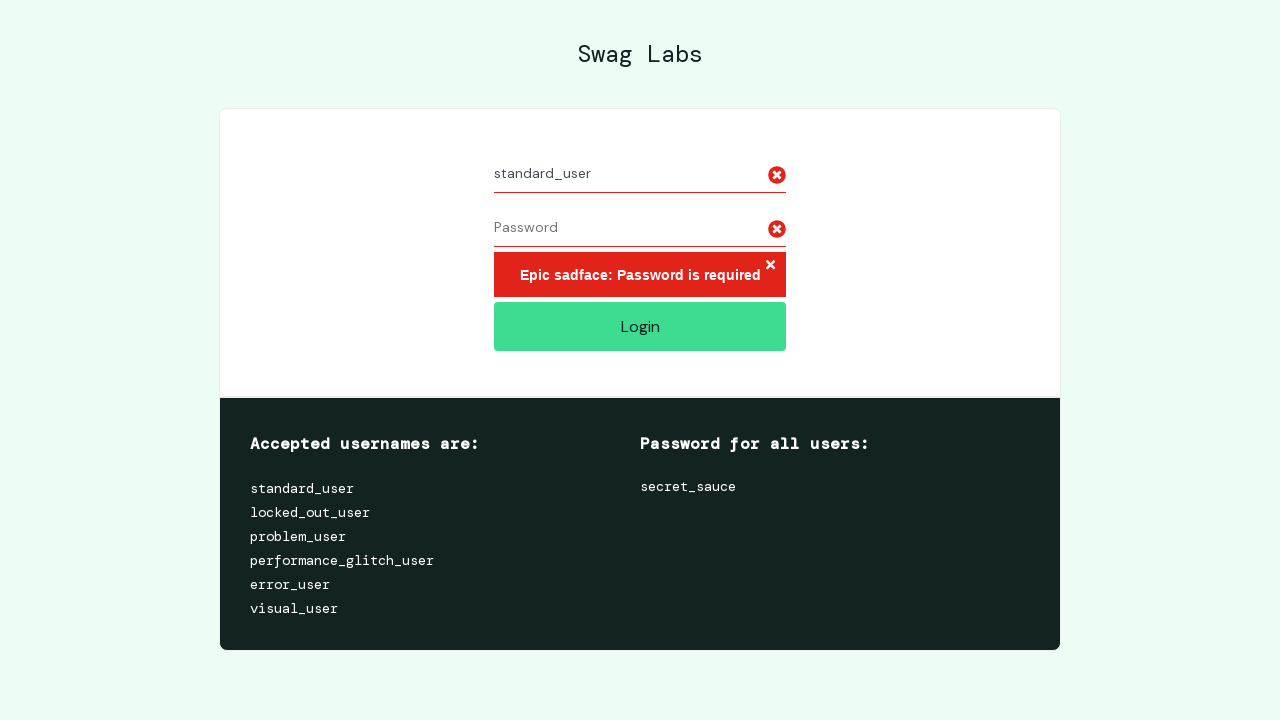

Password required error message appeared
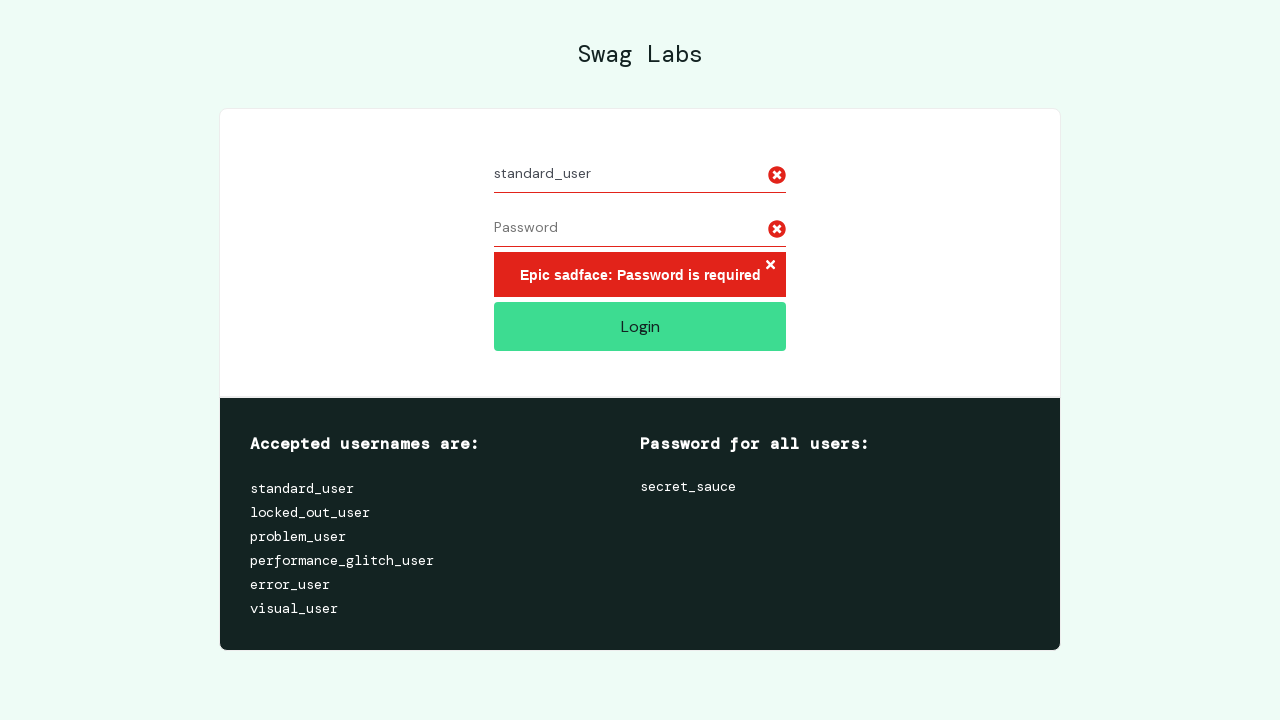

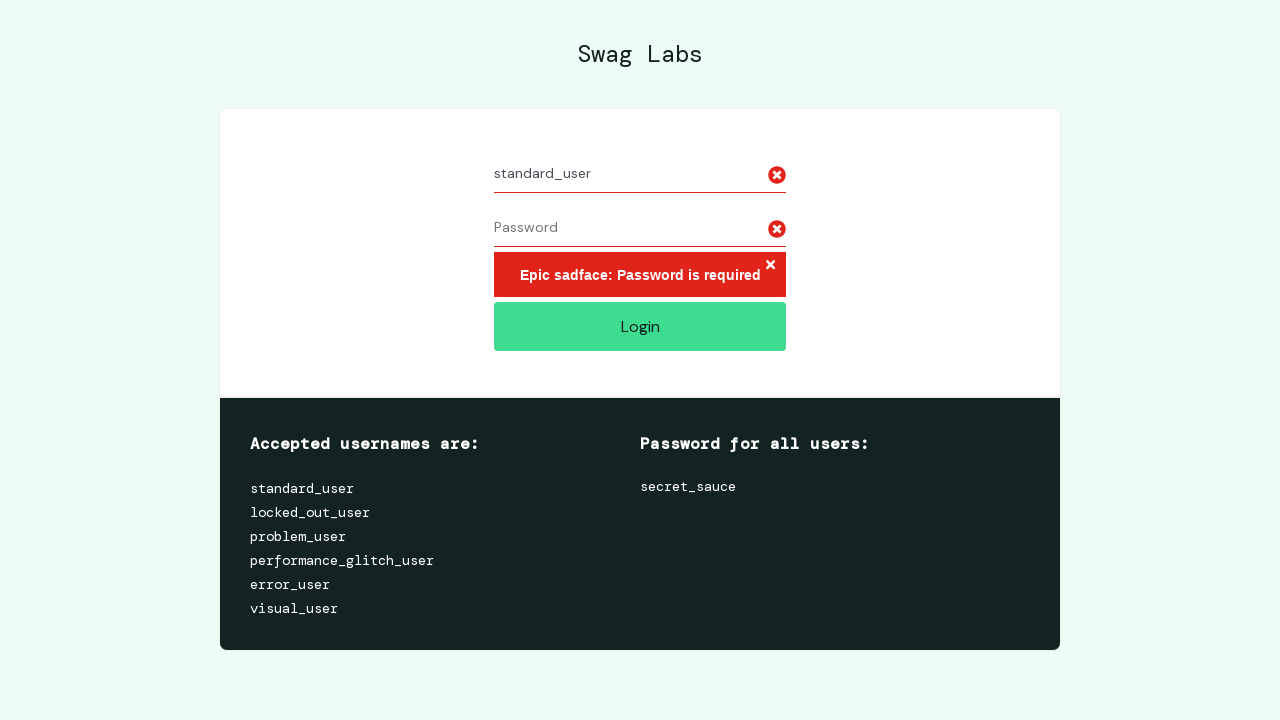